Tests that the "All" products link is clickable on the products page

Starting URL: https://webshop-agil-testautomatiserare.netlify.app/products

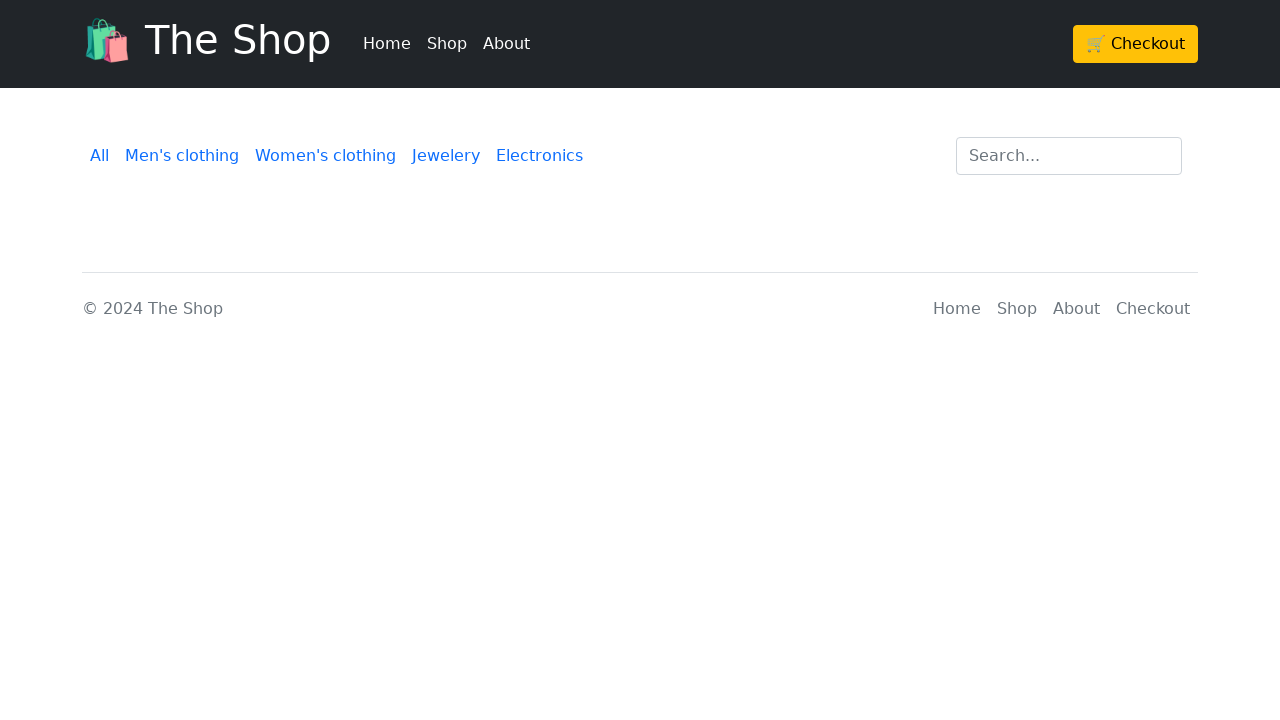

Navigated to products page
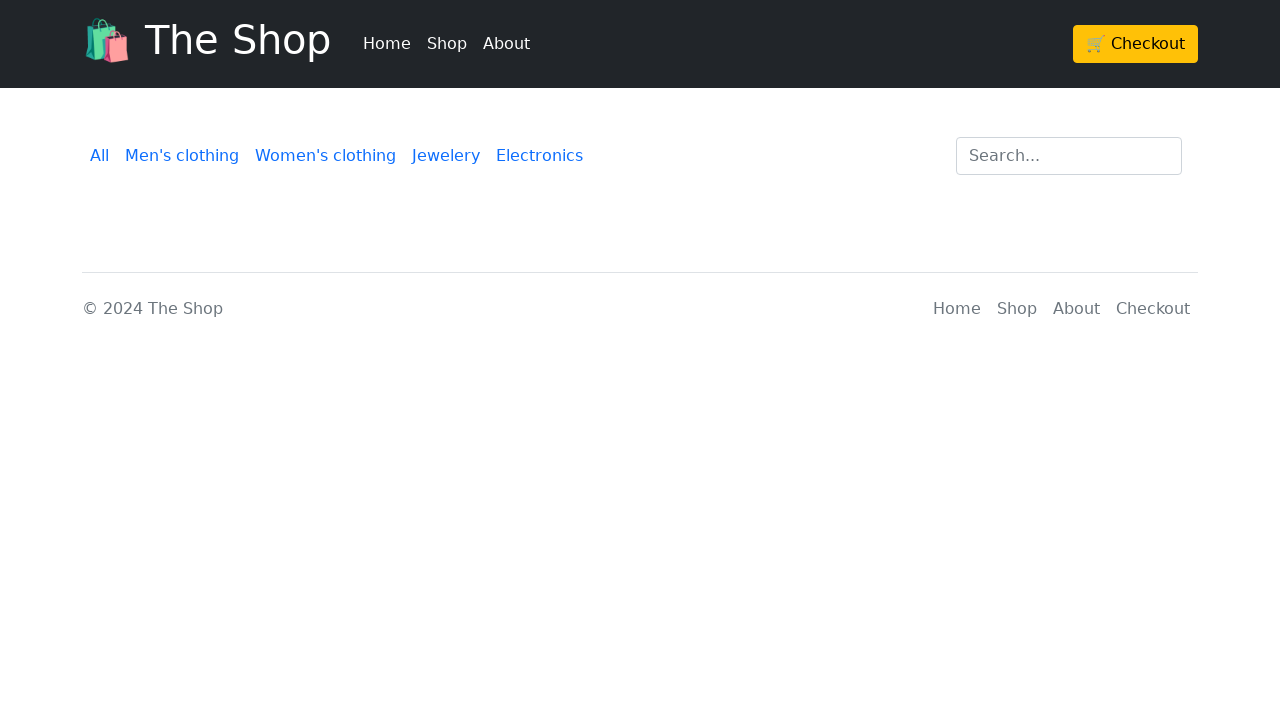

Clicked on the 'All' products link at (100, 156) on xpath=/html/body/div[1]/div/ul/li[1]/a
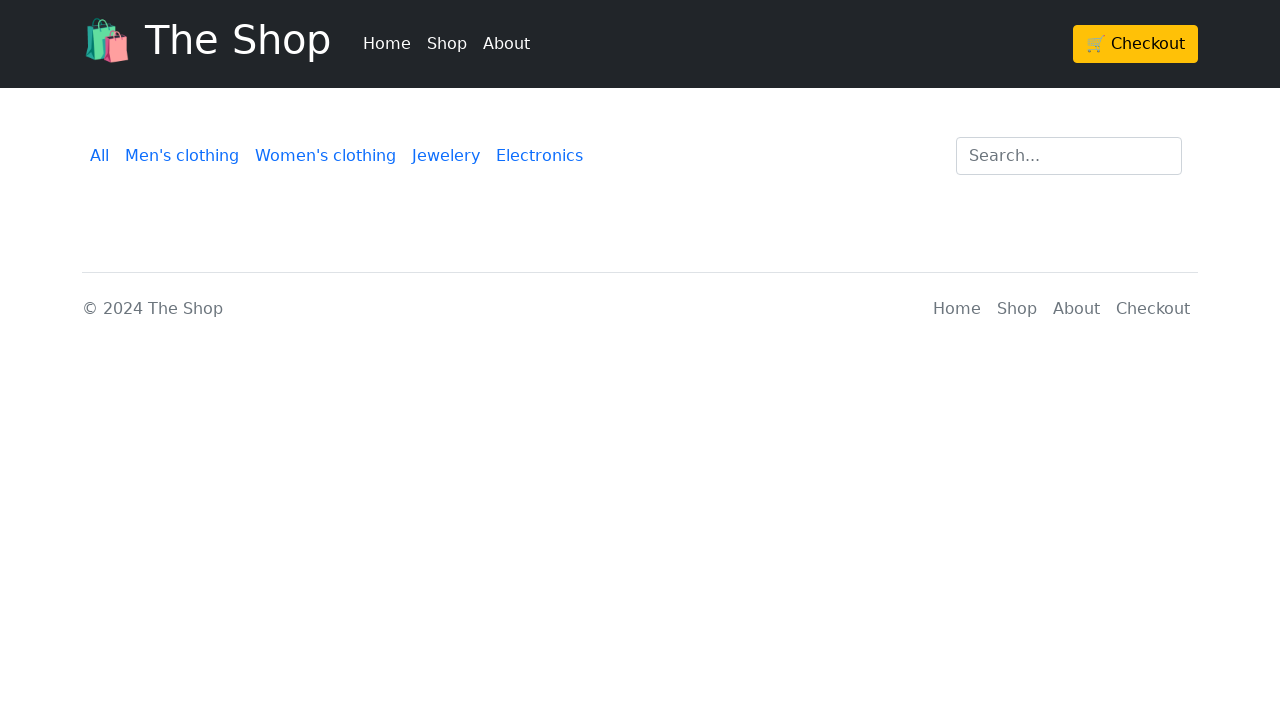

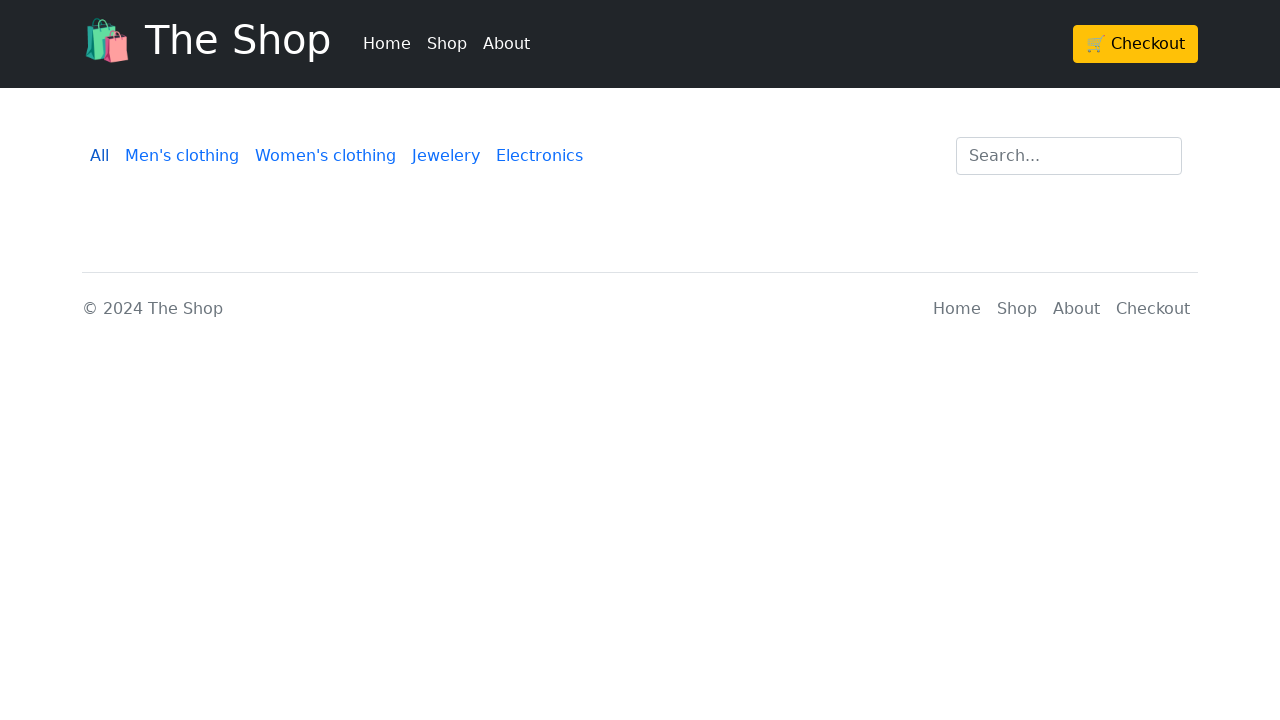